Tests dynamic content loading by clicking a Start button, waiting for content to load, and verifying that "Hello World!" message appears after the loading completes.

Starting URL: http://the-internet.herokuapp.com/dynamic_loading/1

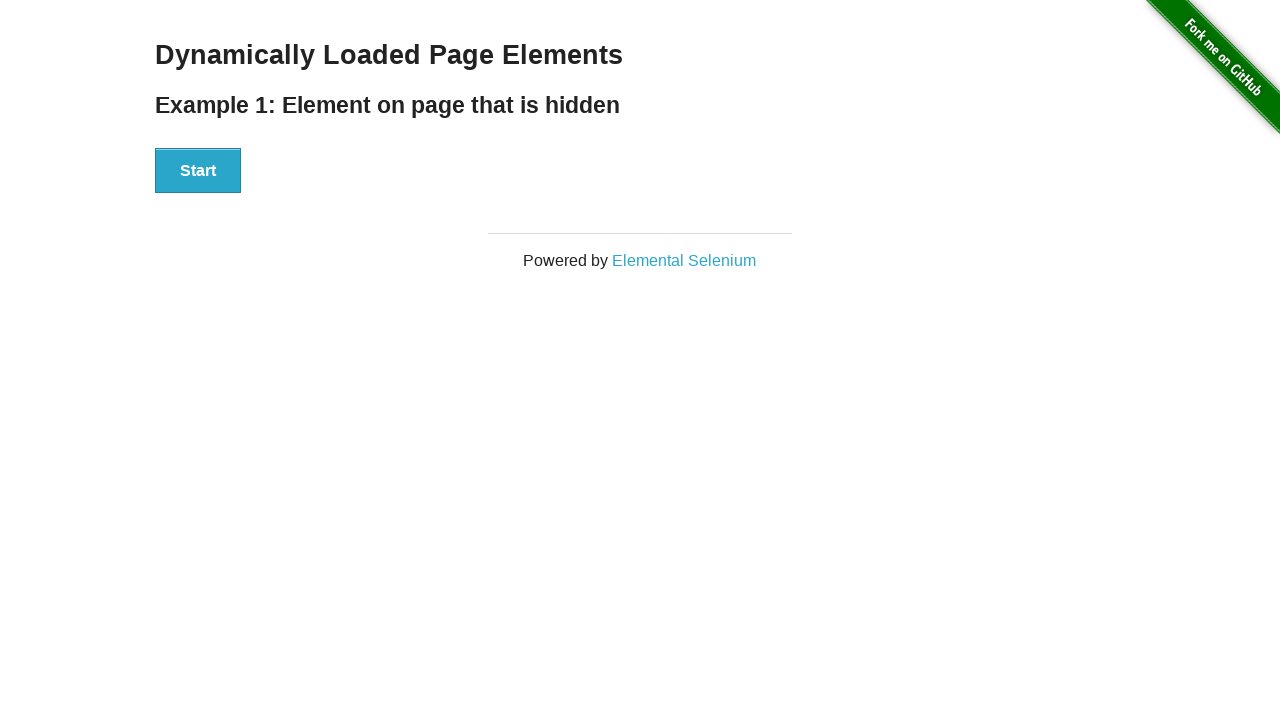

Clicked Start button to begin dynamic loading at (198, 171) on button:has-text('Start')
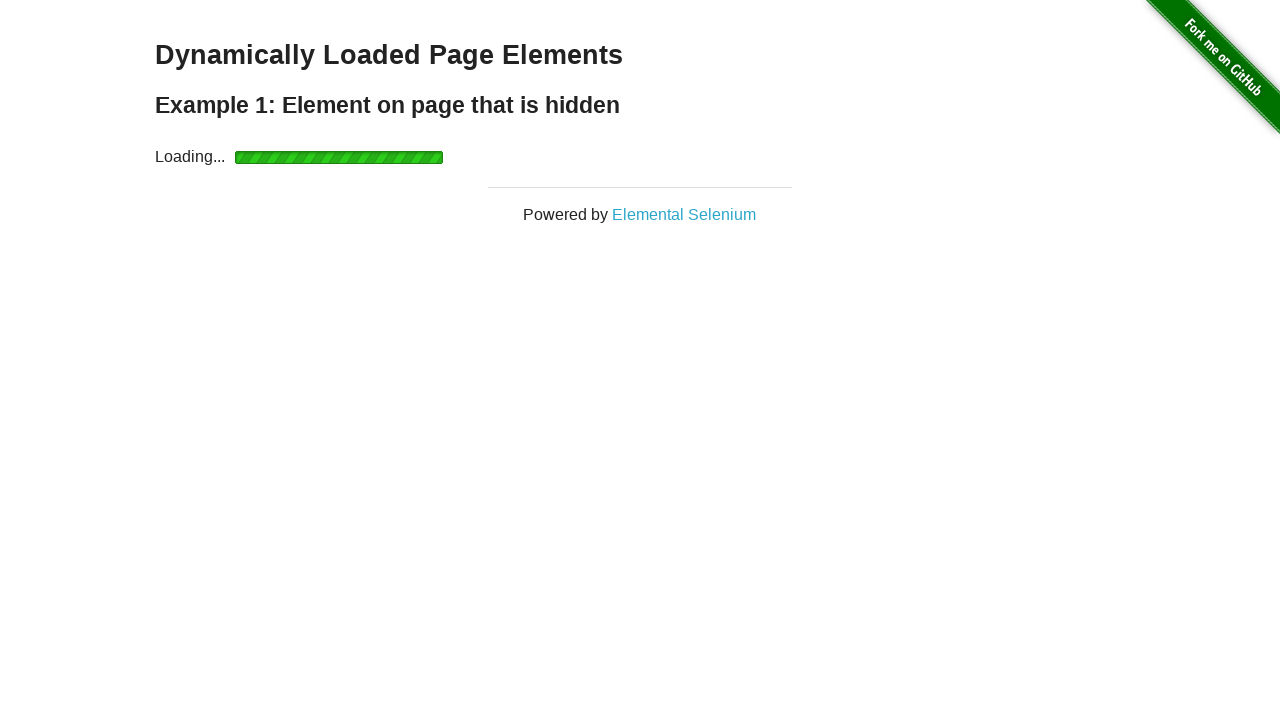

Loading indicator disappeared
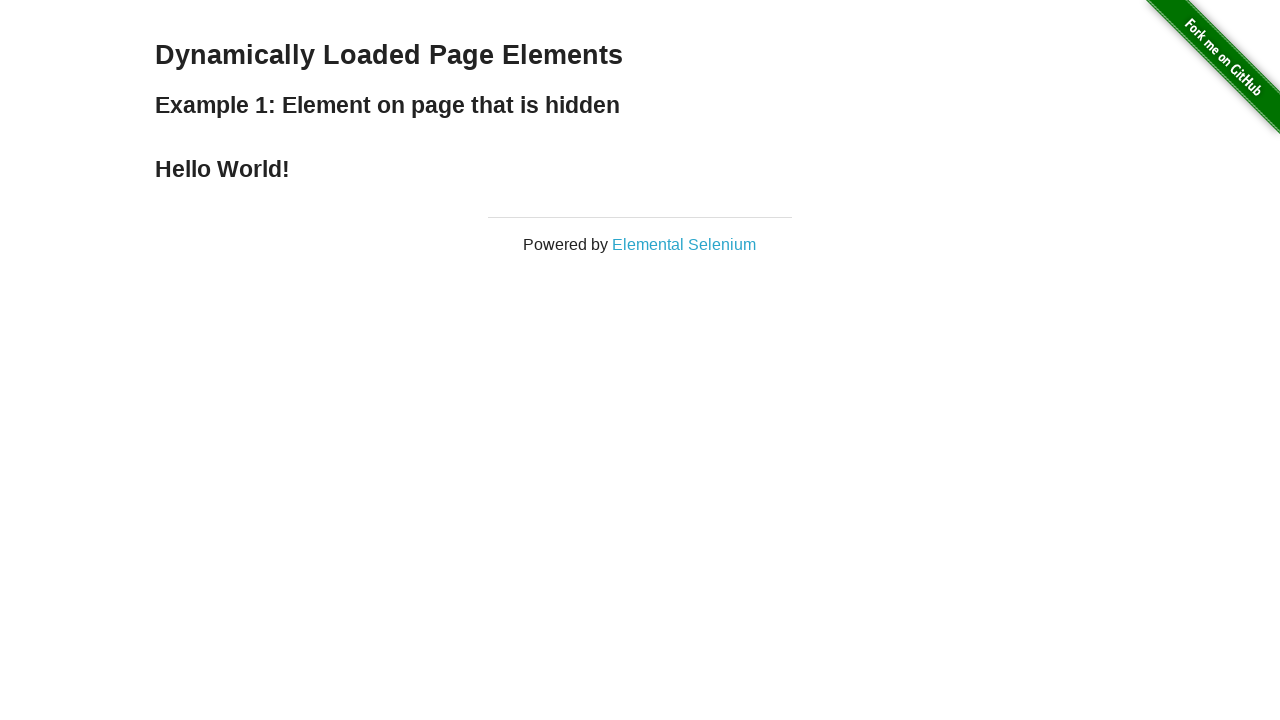

Finish element with hidden message appeared
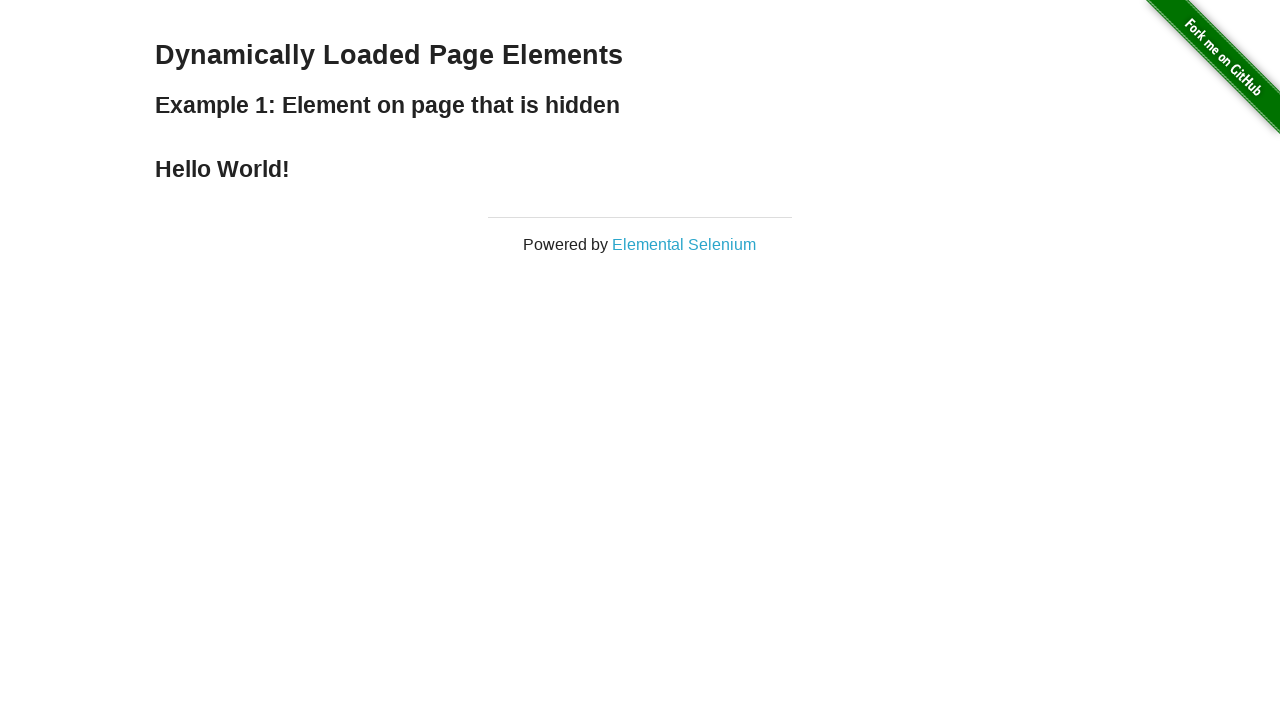

Message element became visible
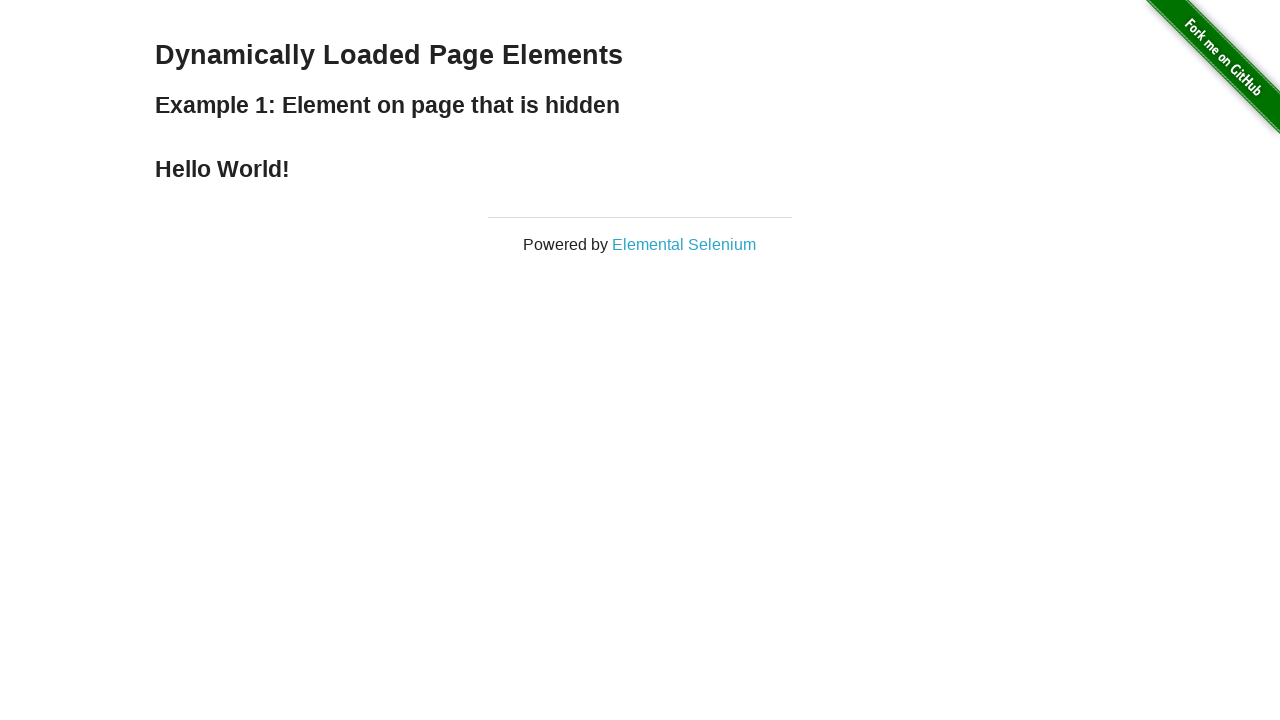

Verified message content is 'Hello World!'
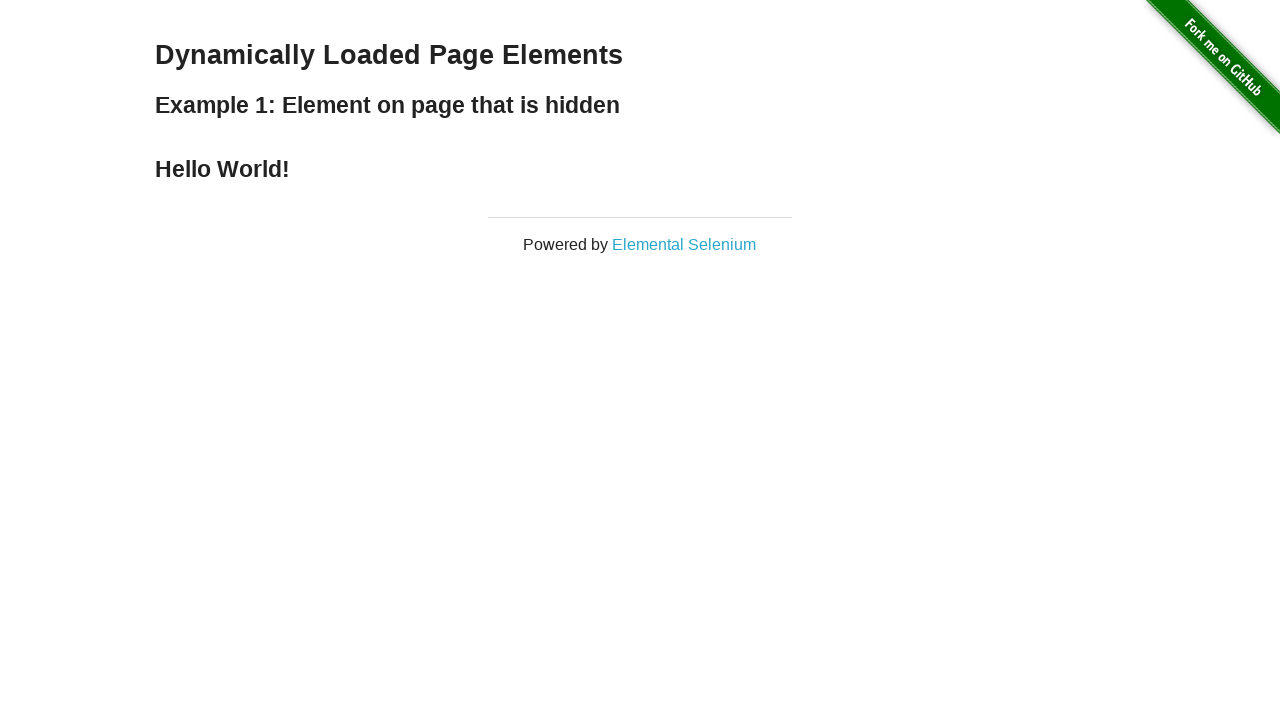

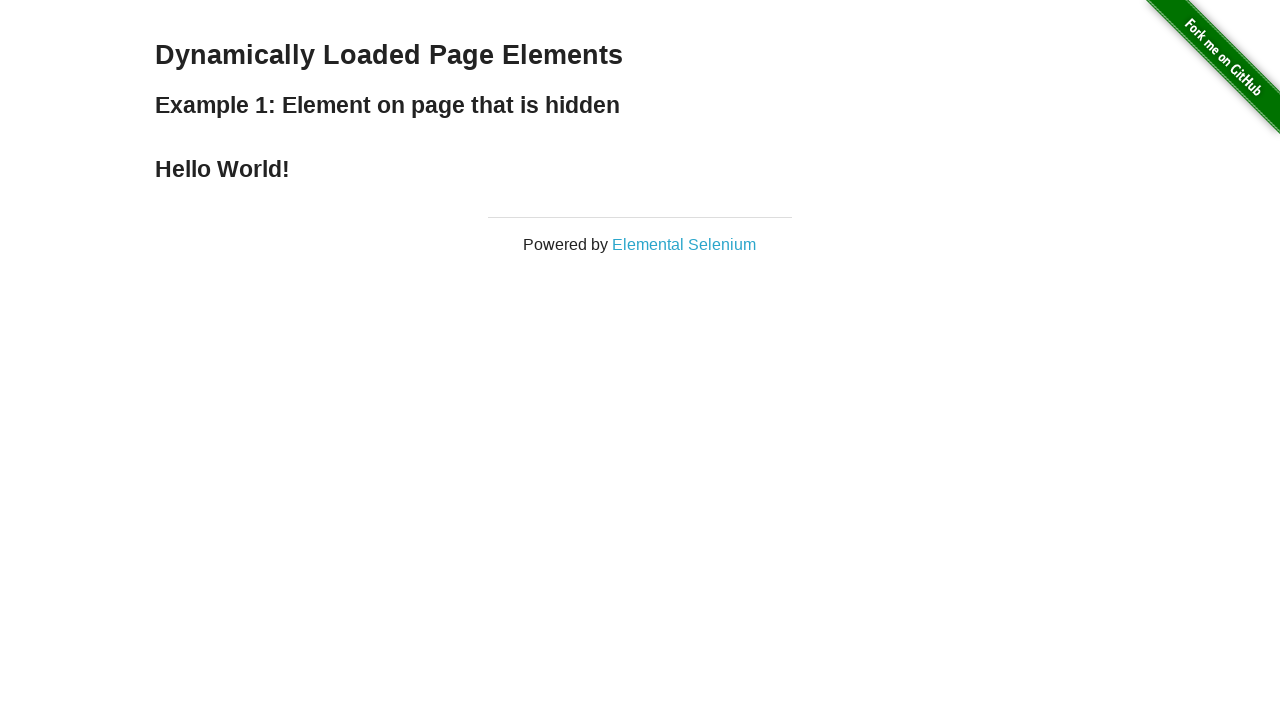